Tests JavaScript prompt alert handling by clicking a button to trigger a prompt, entering text into the alert, accepting it, and verifying the entered text is displayed on the page.

Starting URL: https://www.leafground.com/alert.xhtml

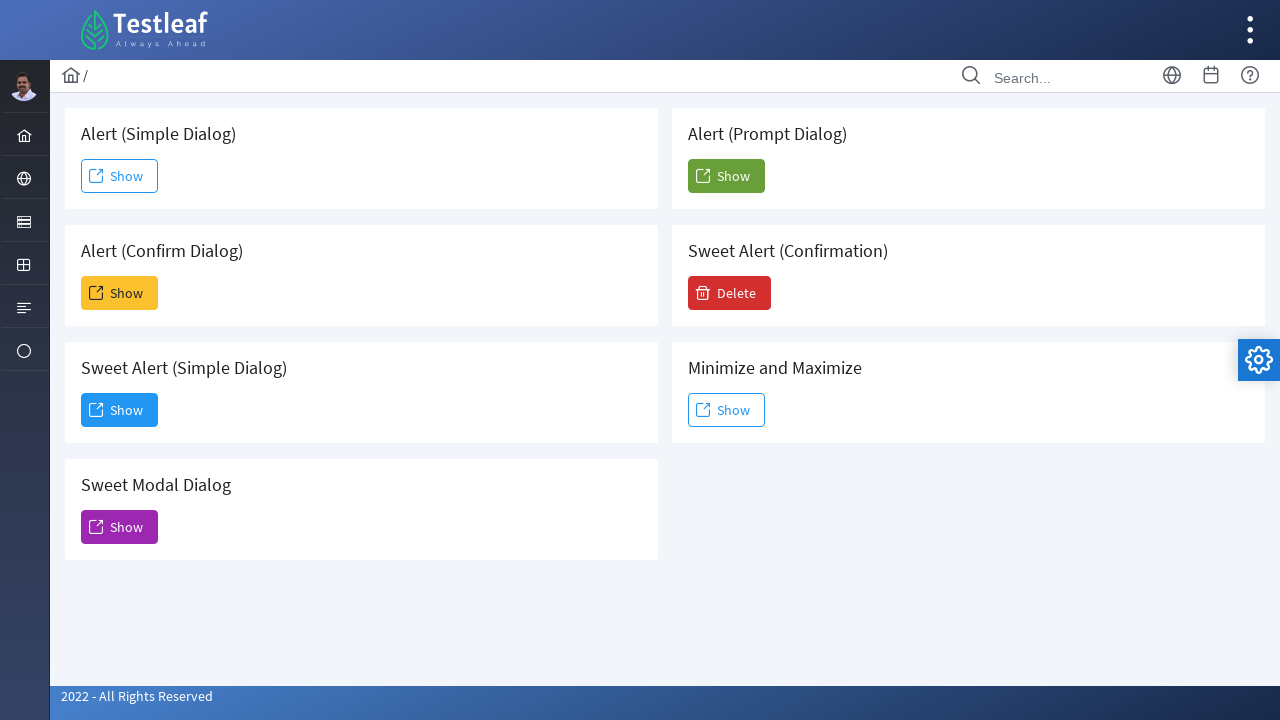

Clicked the 6th button to trigger the prompt alert at (726, 176) on (//span[@class='ui-button-text ui-c'])[6]
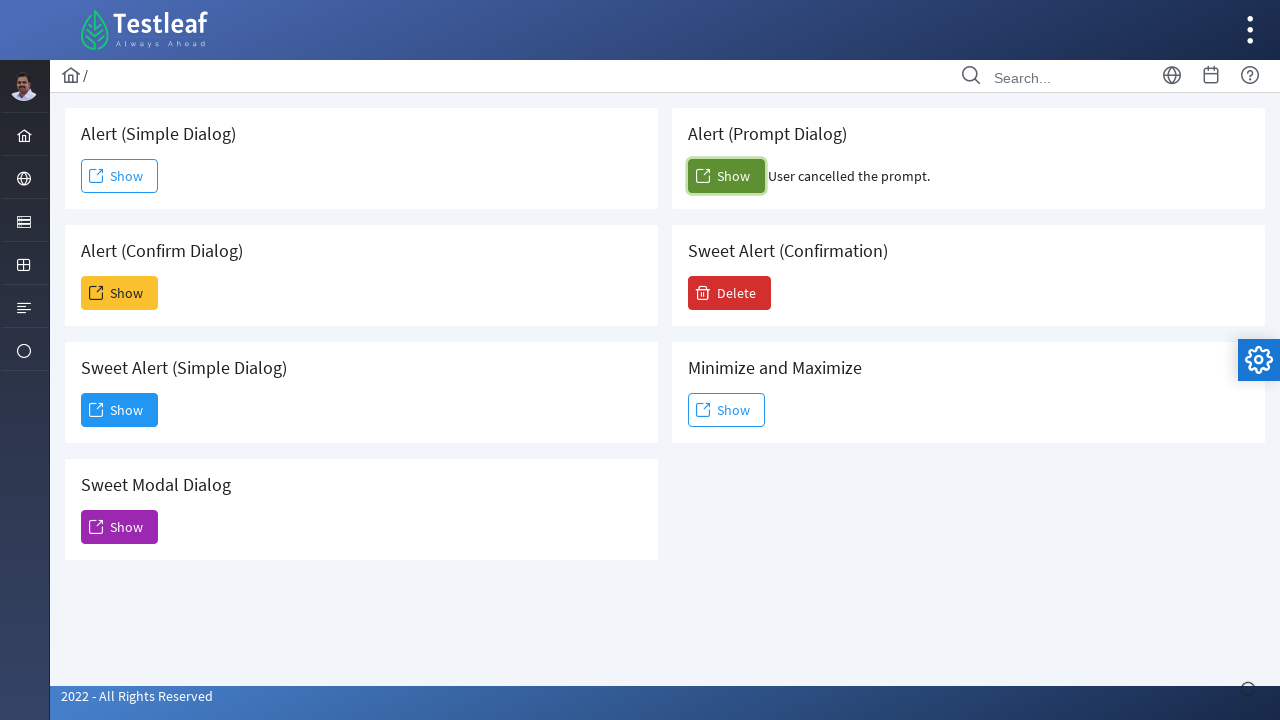

Set up dialog handler to accept prompt with text
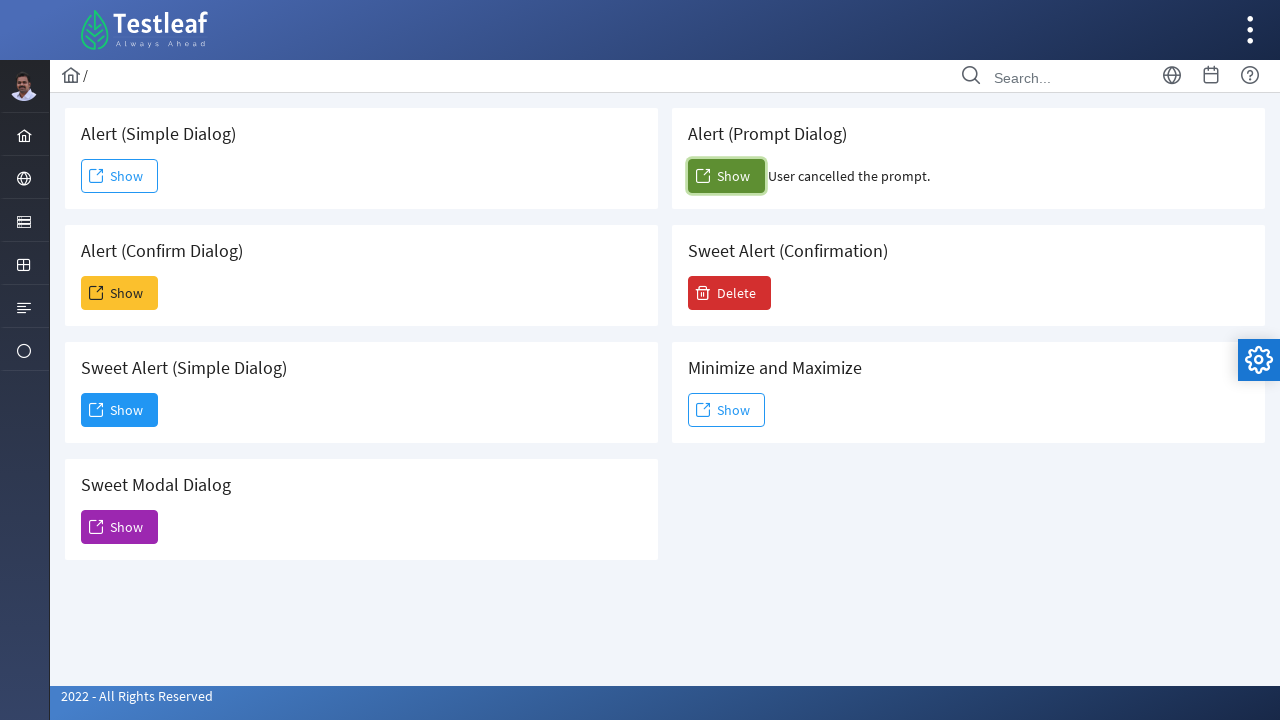

Waited 1 second for dialog to be processed
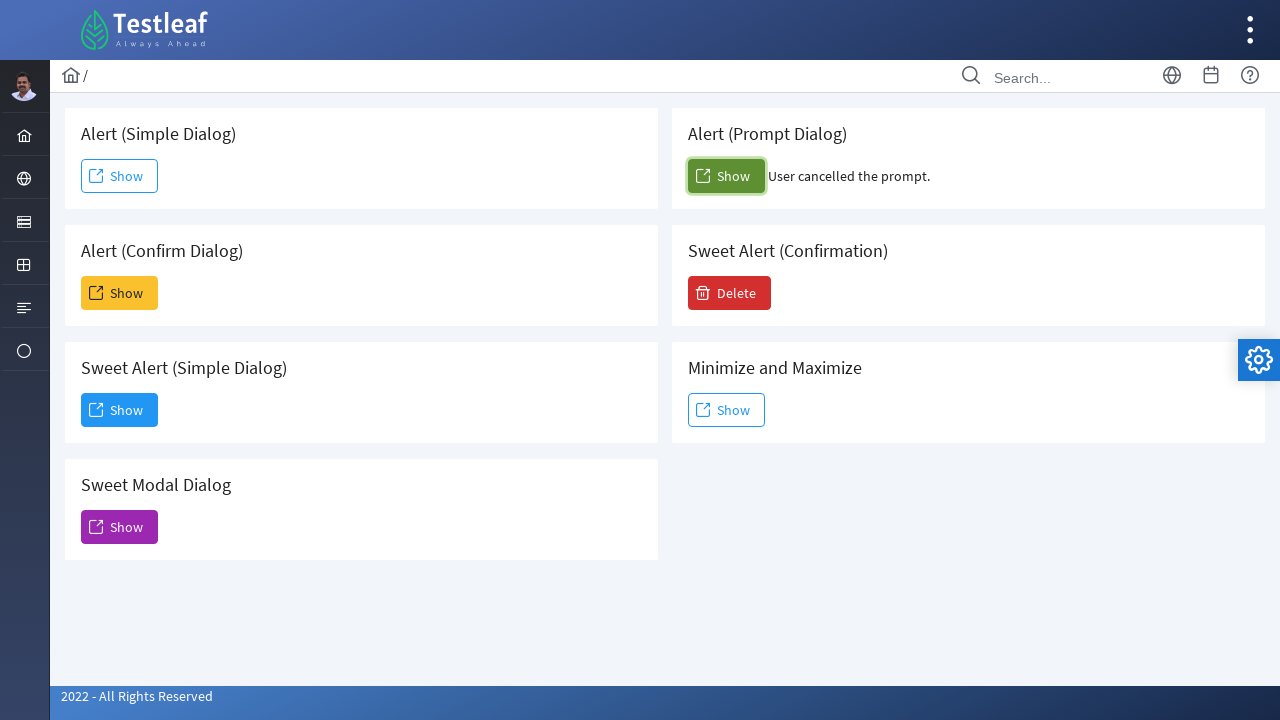

Result text element loaded on the page
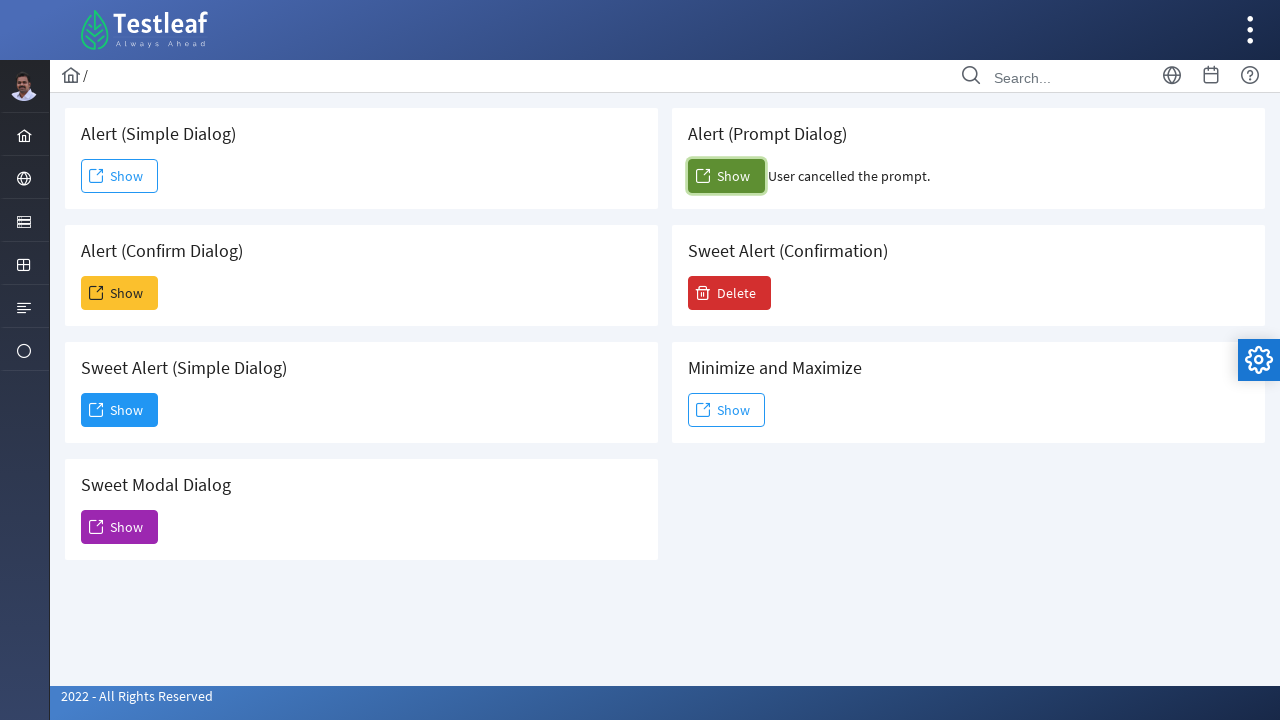

Retrieved result text: 'User cancelled the prompt.'
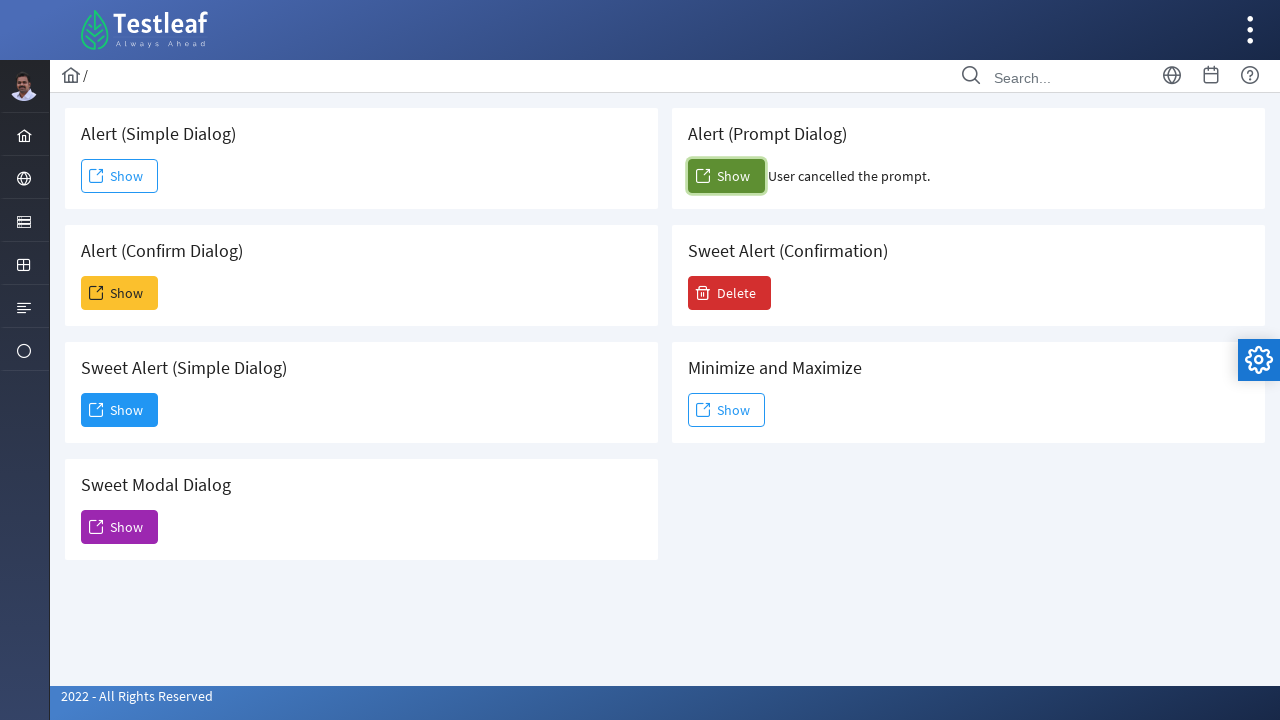

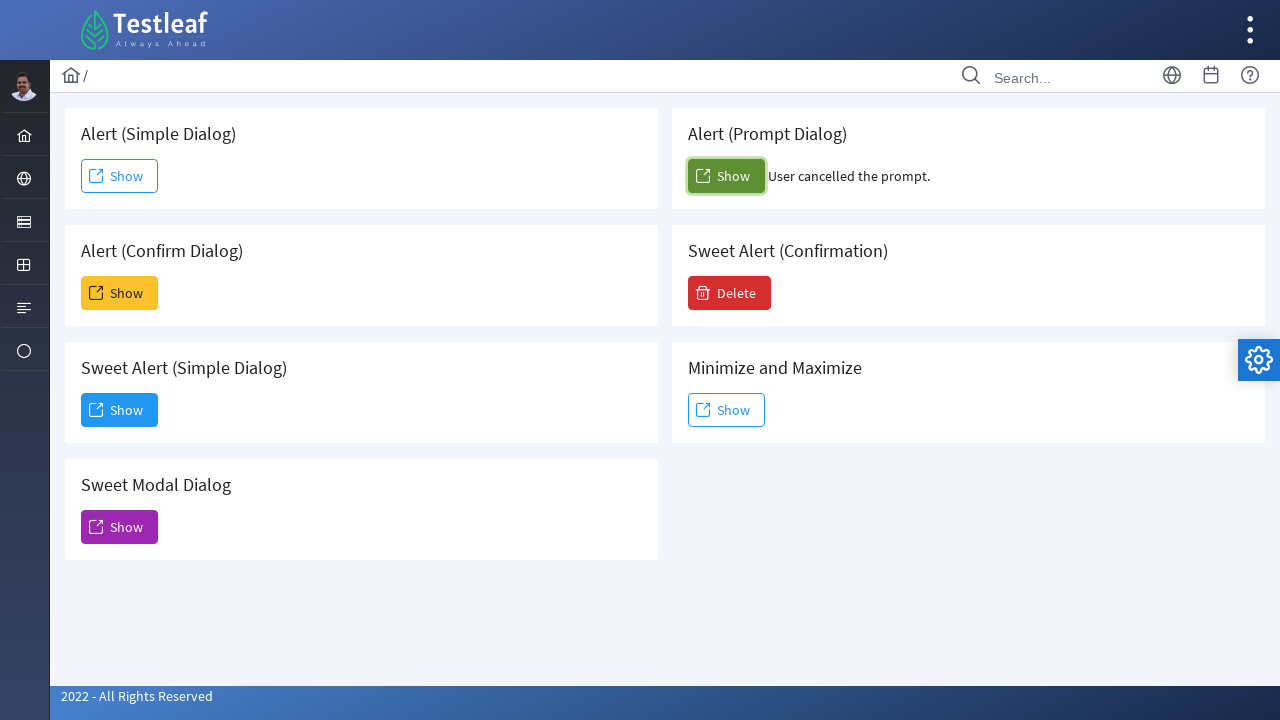